Solves a math captcha by extracting a value from an element attribute, calculating the result, filling the answer field, and selecting checkboxes and radio buttons before submitting

Starting URL: https://suninjuly.github.io/get_attribute.html

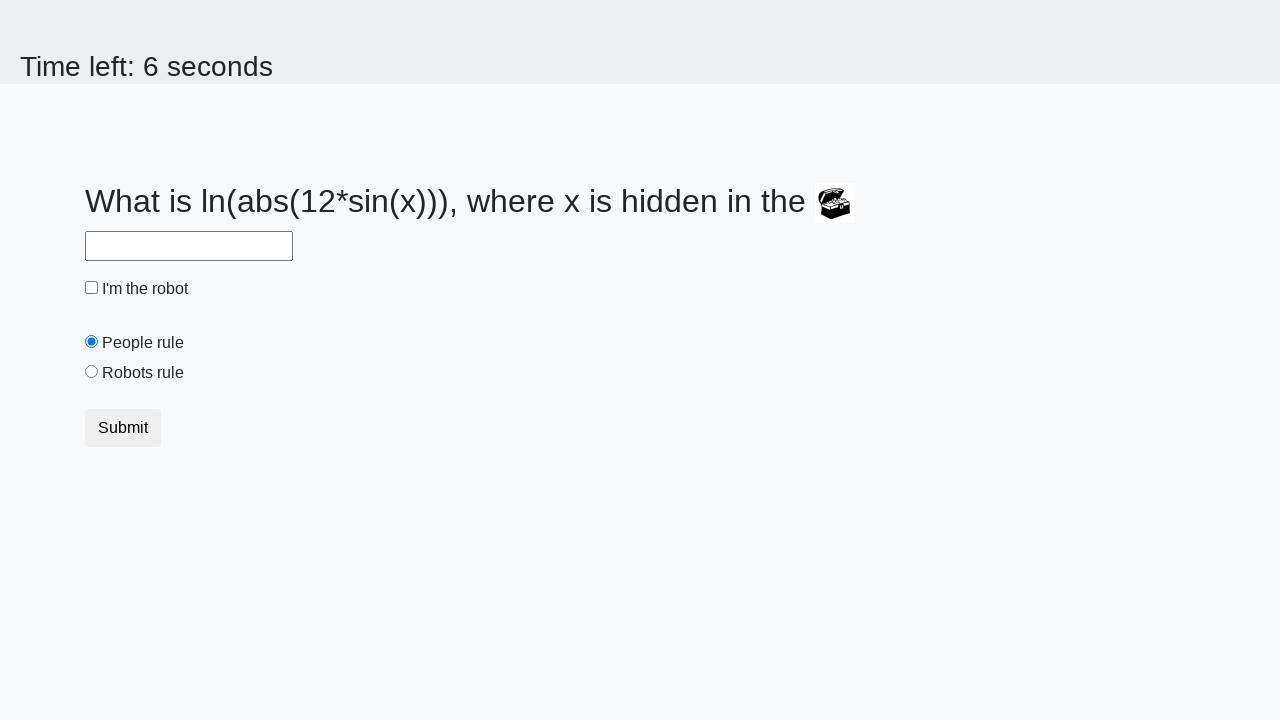

Located treasure element
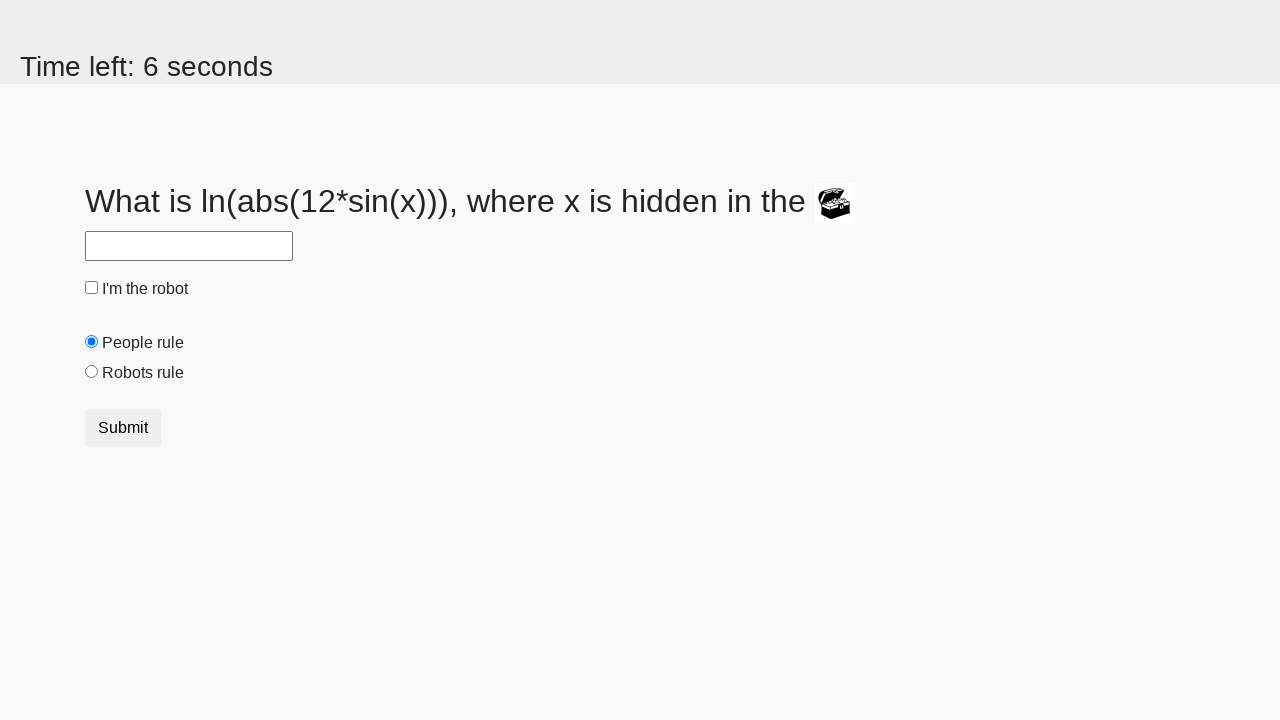

Extracted valuex attribute from treasure element
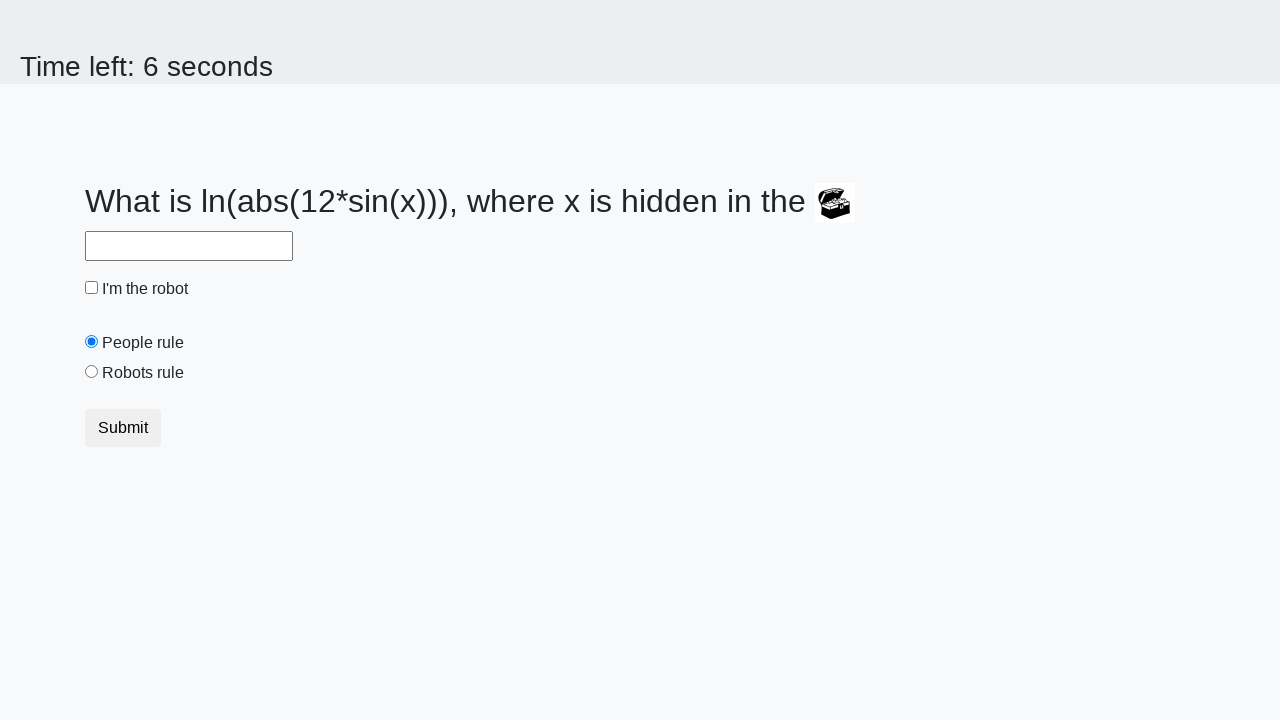

Calculated math captcha answer using logarithm formula
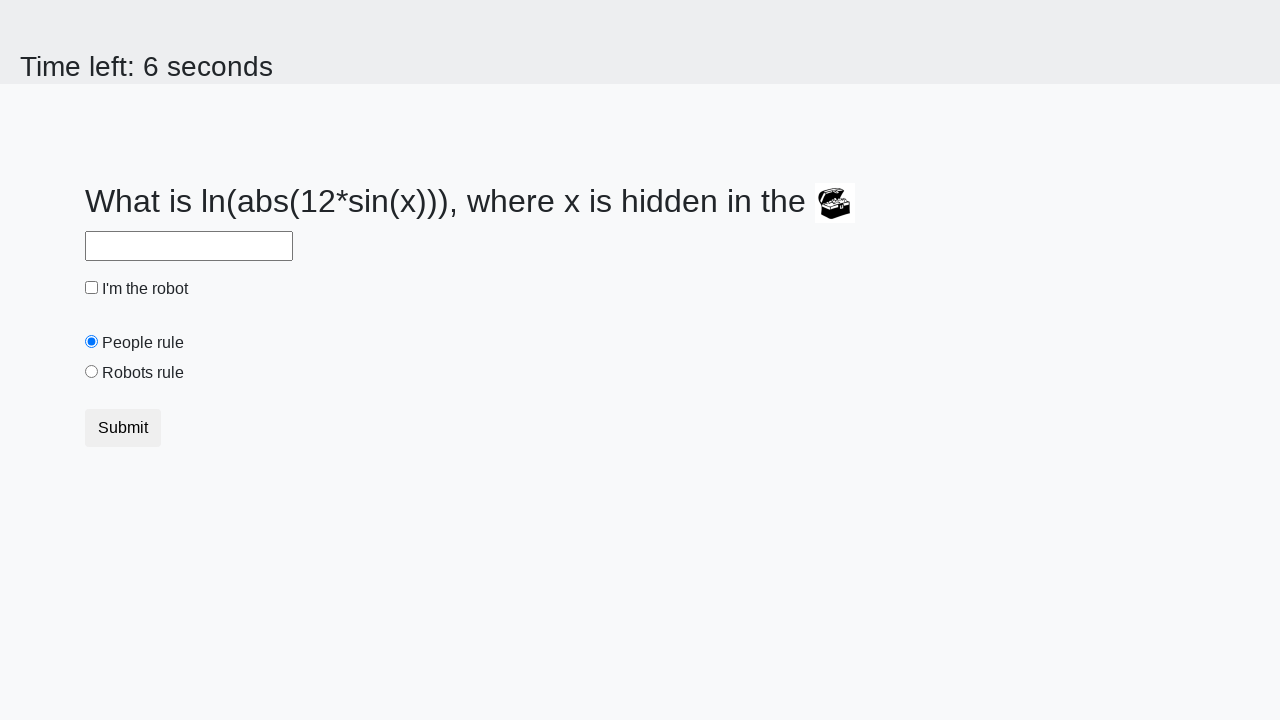

Filled answer field with calculated value: -0.2984586925861262 on #answer
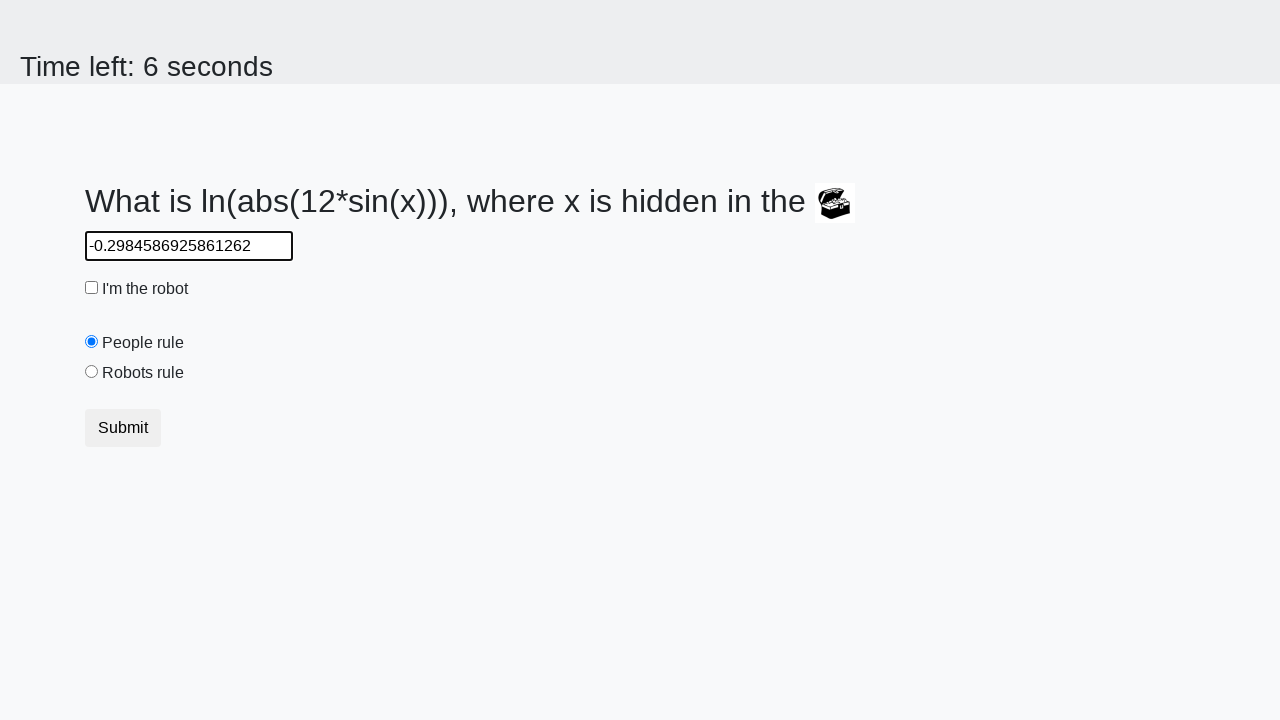

Clicked robot checkbox at (92, 288) on #robotCheckbox
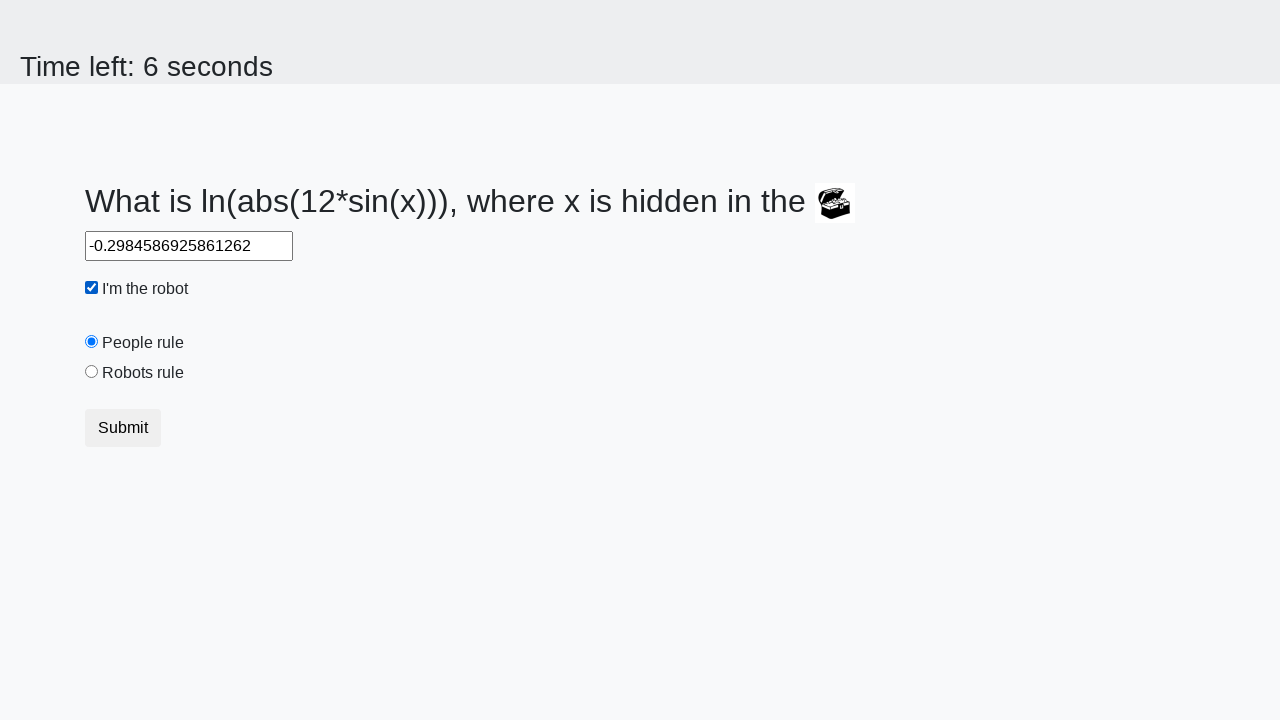

Selected robots rule radio button at (92, 372) on #robotsRule
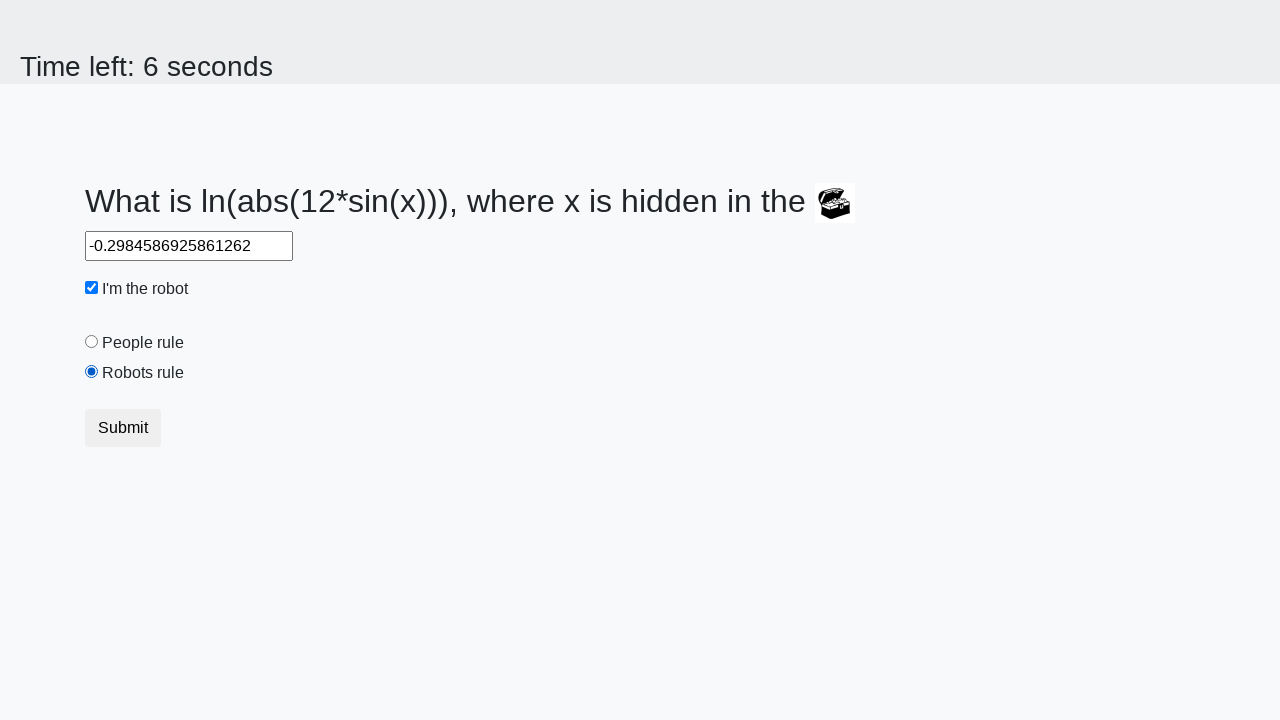

Clicked submit button to complete the test at (123, 428) on button
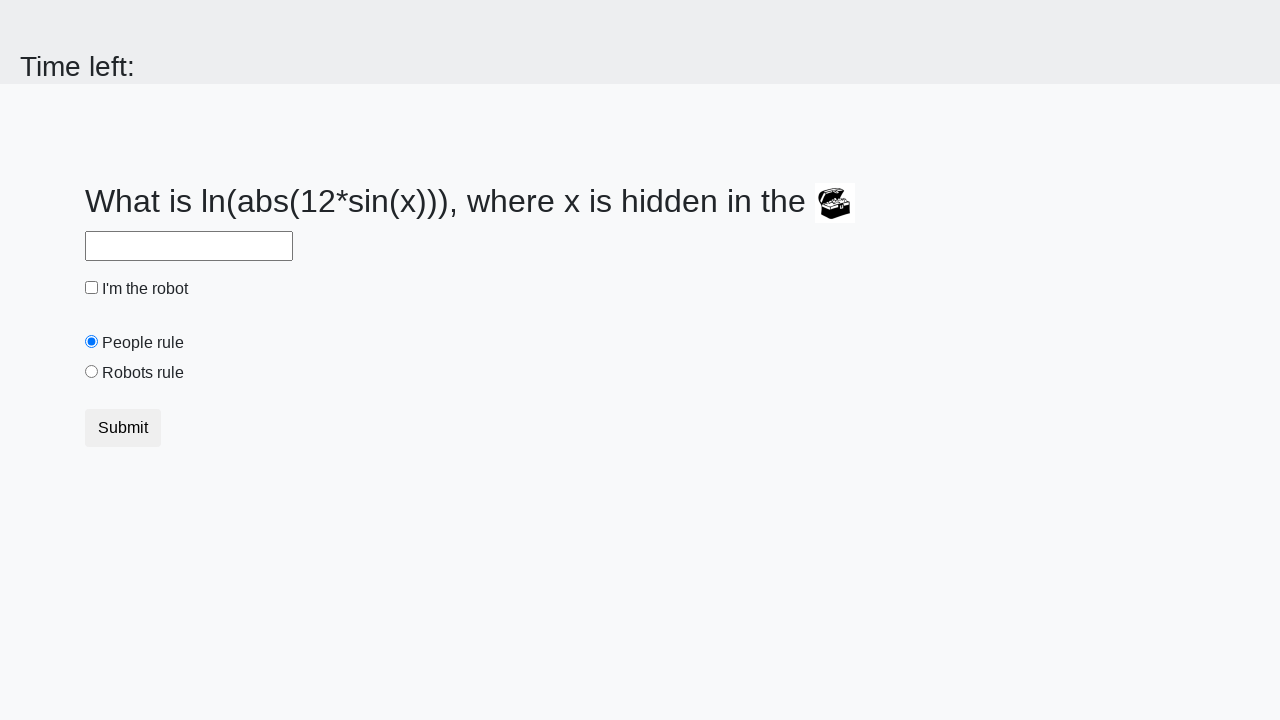

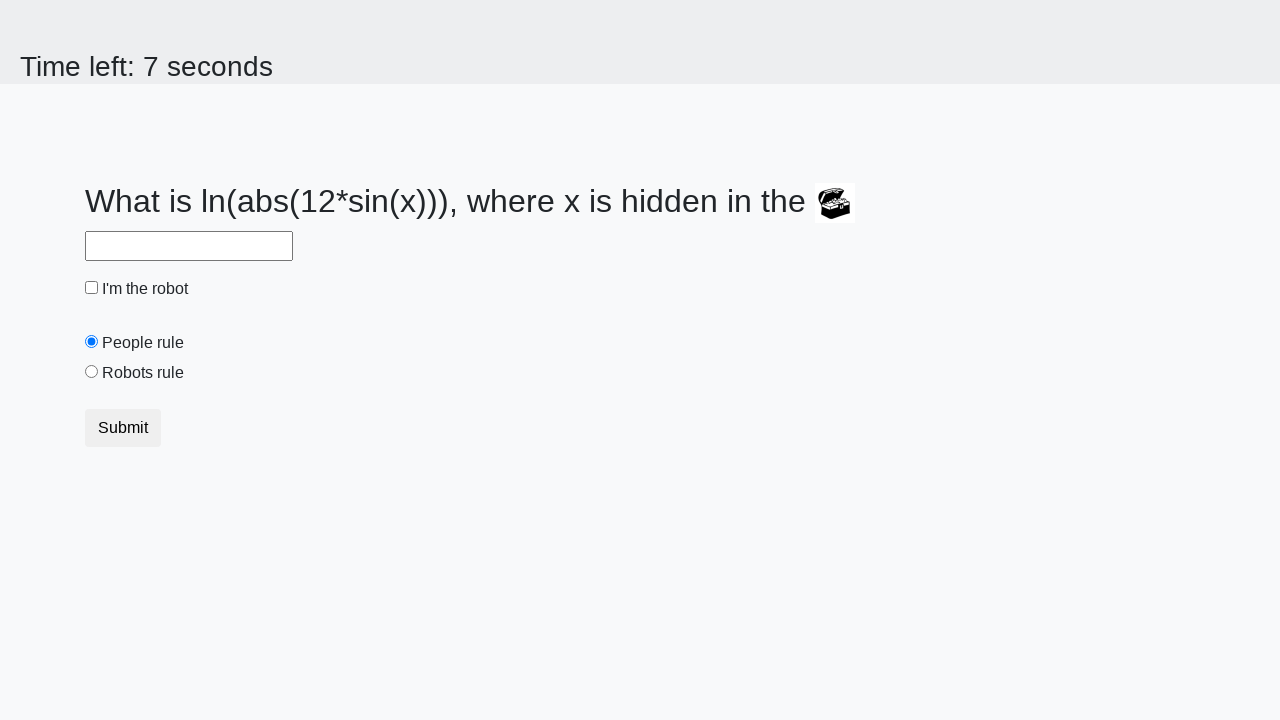